Clicks on a product, navigates back to main page, and verifies that the viewed products block appears

Starting URL: https://intershop5.skillbox.ru/

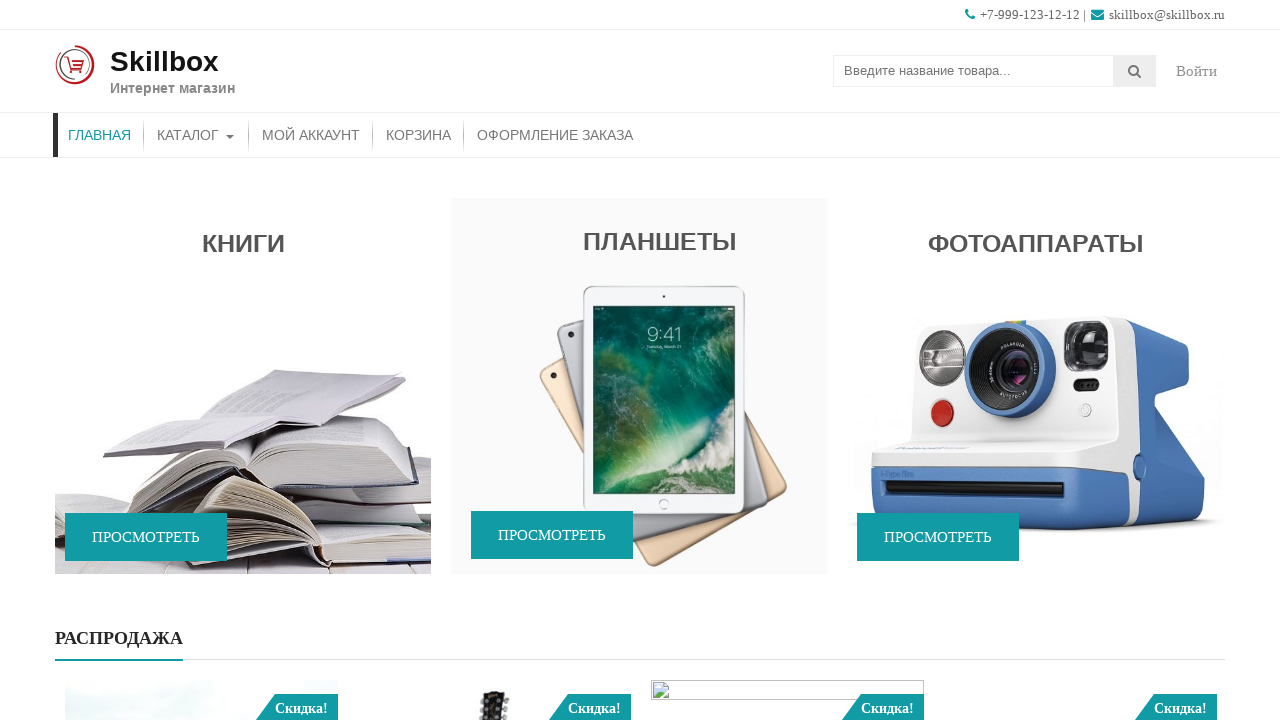

Waited for product element to load
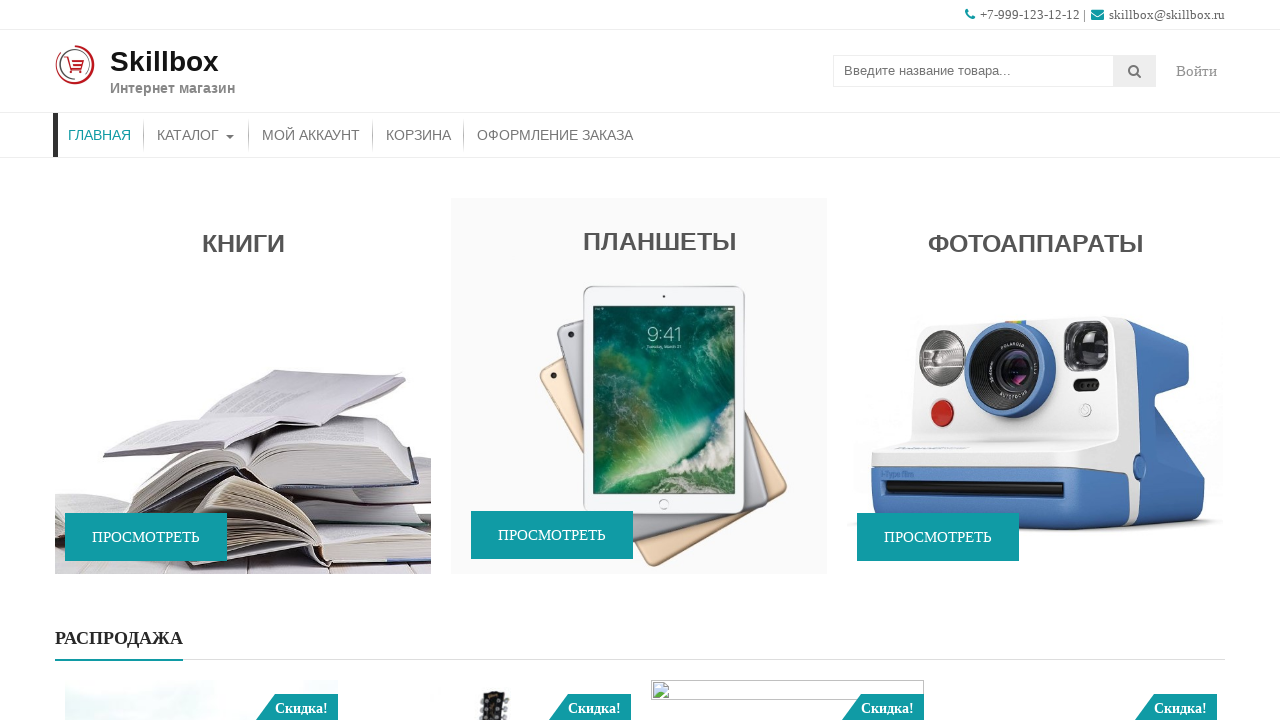

Clicked on the 5th product in the list at (202, 541) on (//li[contains(@class,'span3 wow')])[5]
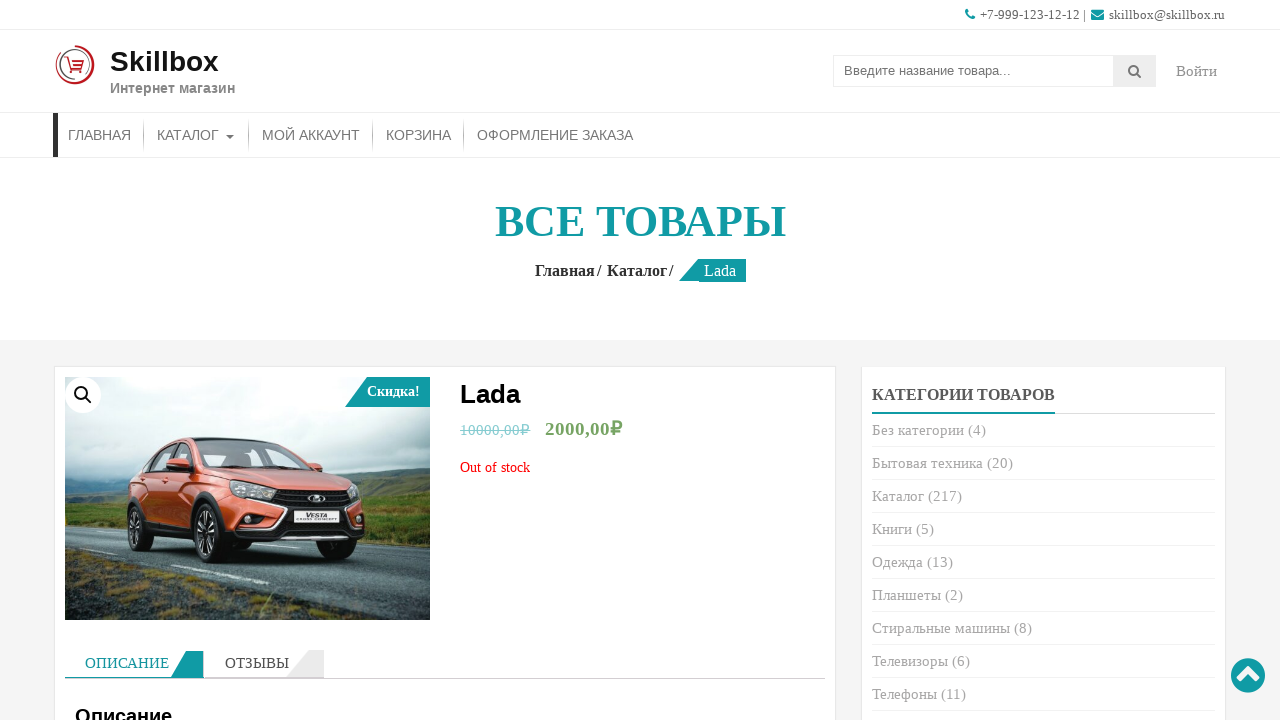

Clicked on main page menu link to navigate back at (100, 135) on xpath=//*[@id='menu-item-26']/a
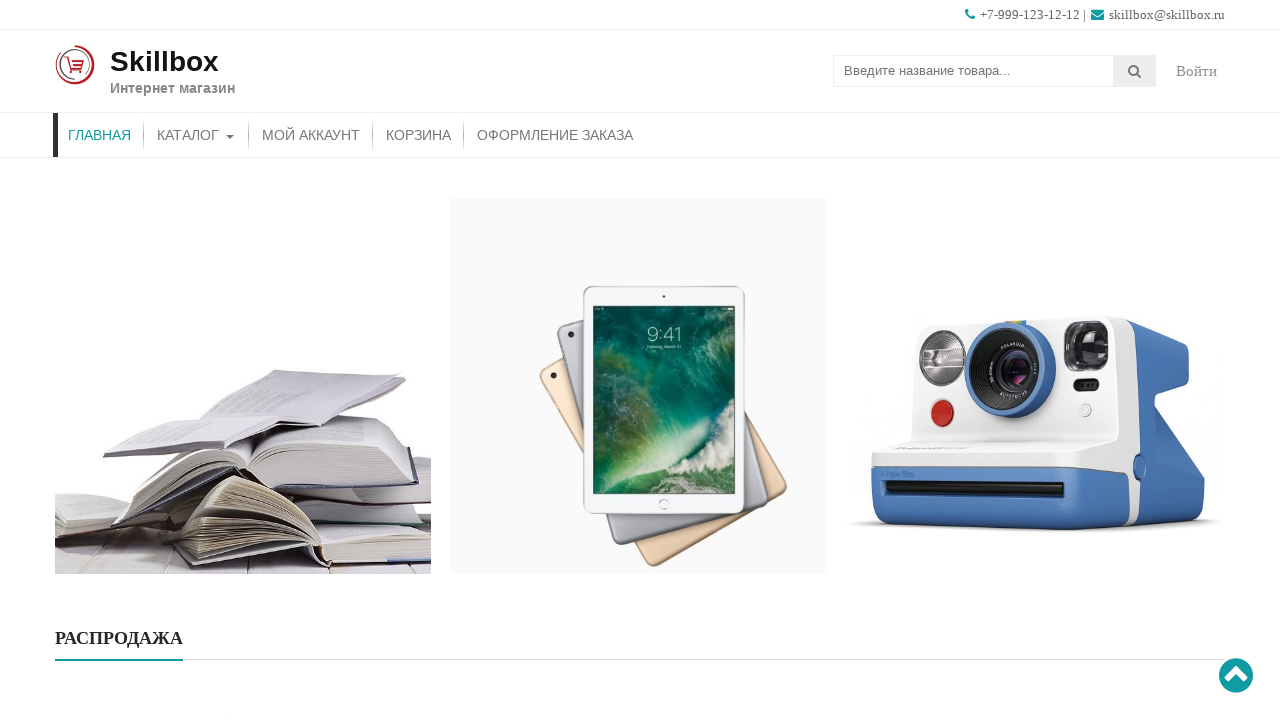

Located viewed products block element
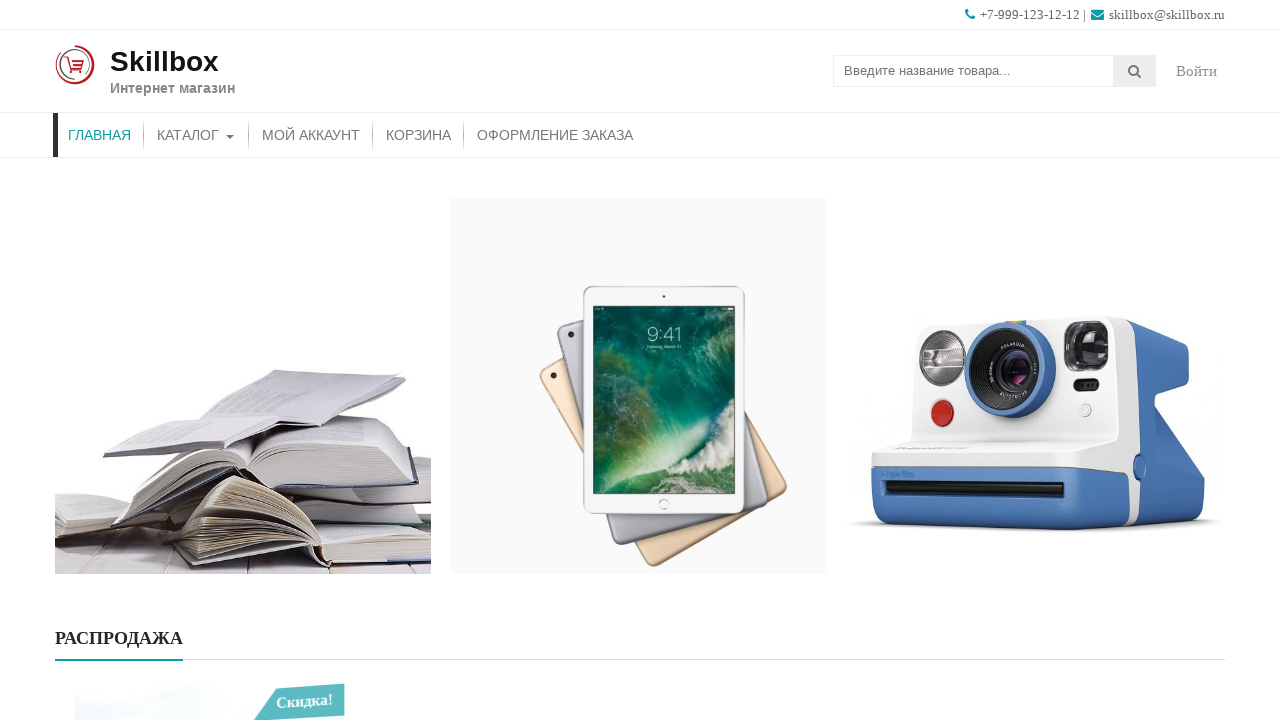

Verified that viewed products block is visible
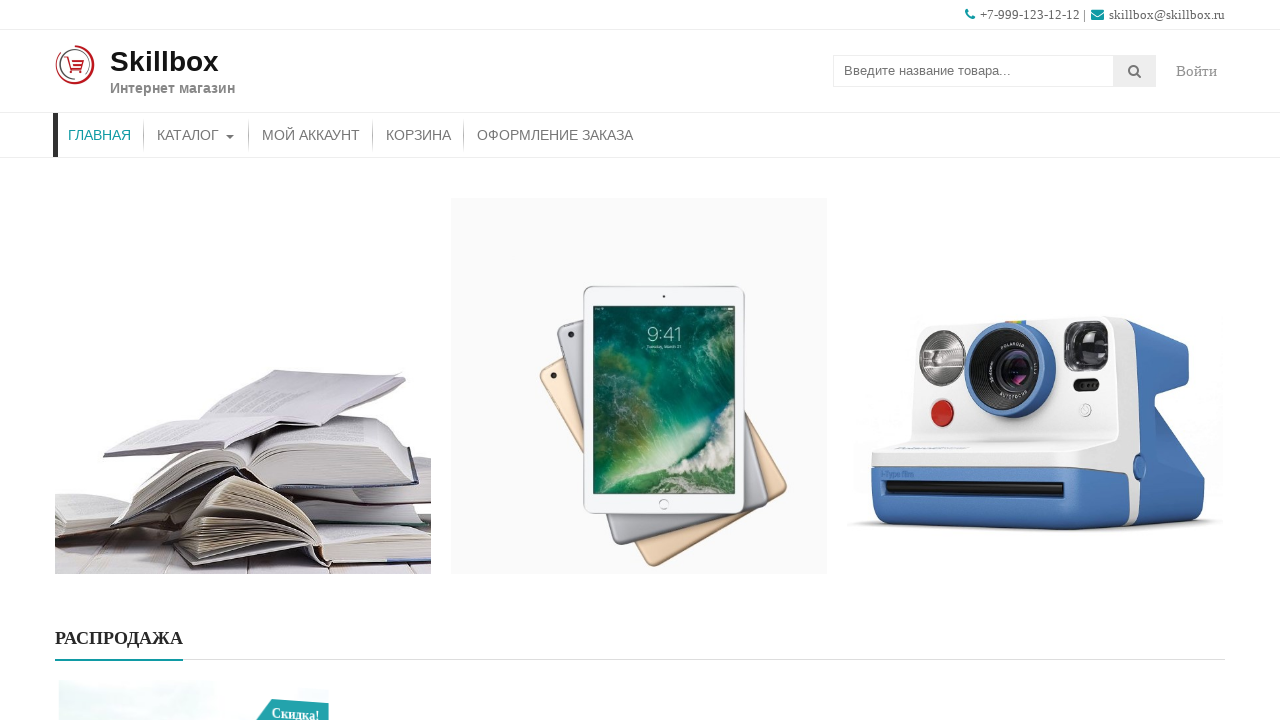

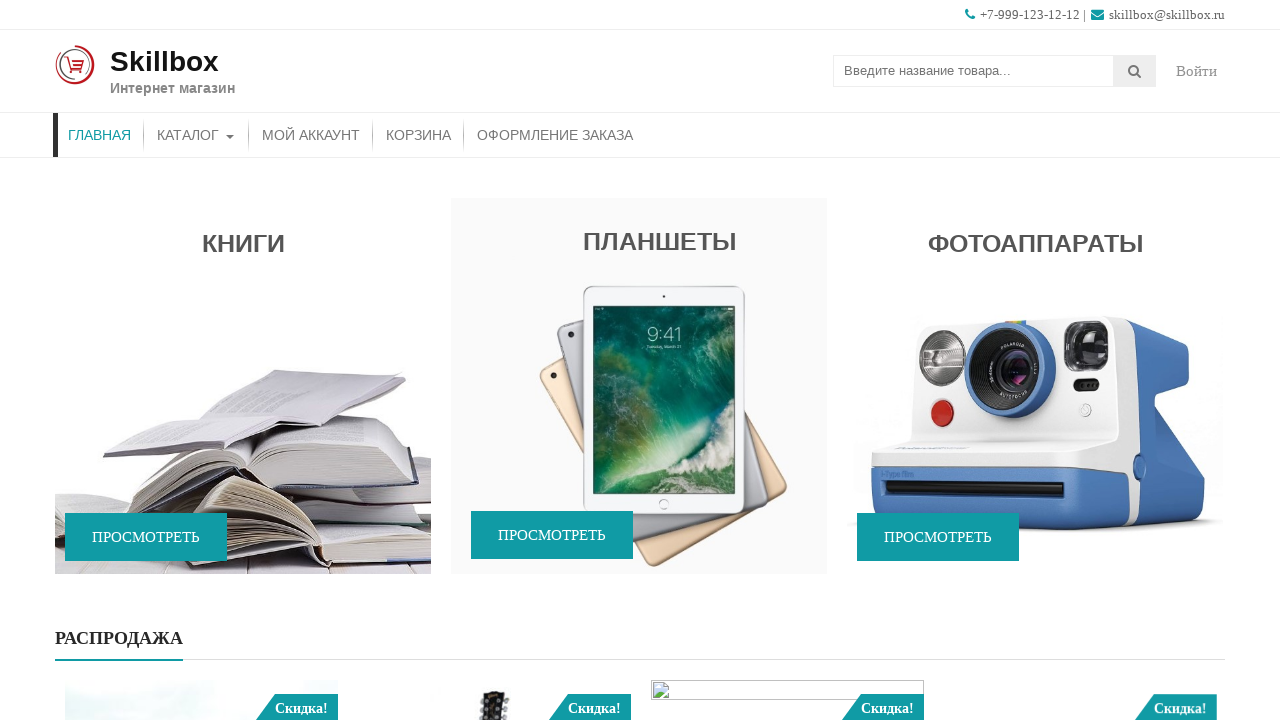